Tests various alert interactions including simple alerts, timed alerts, confirmation dialogs, and prompt dialogs on a demo page

Starting URL: https://demoqa.com/alerts

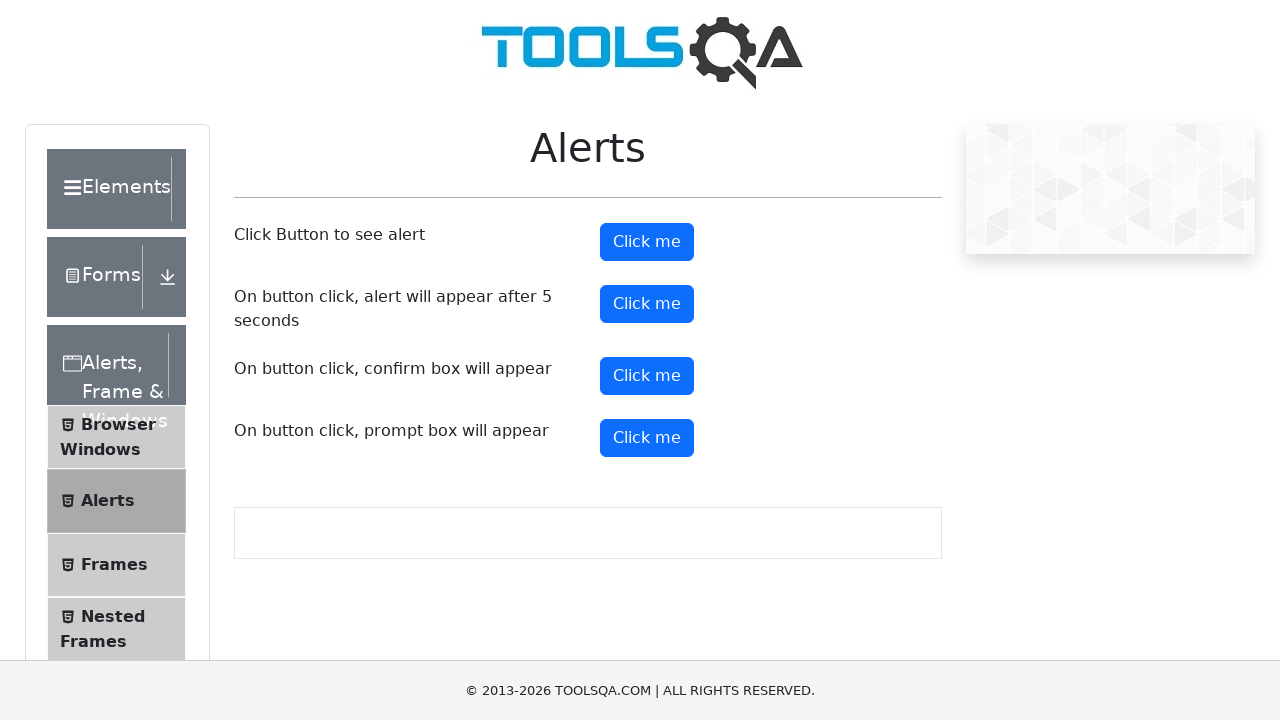

Clicked button to trigger simple alert at (647, 242) on #alertButton
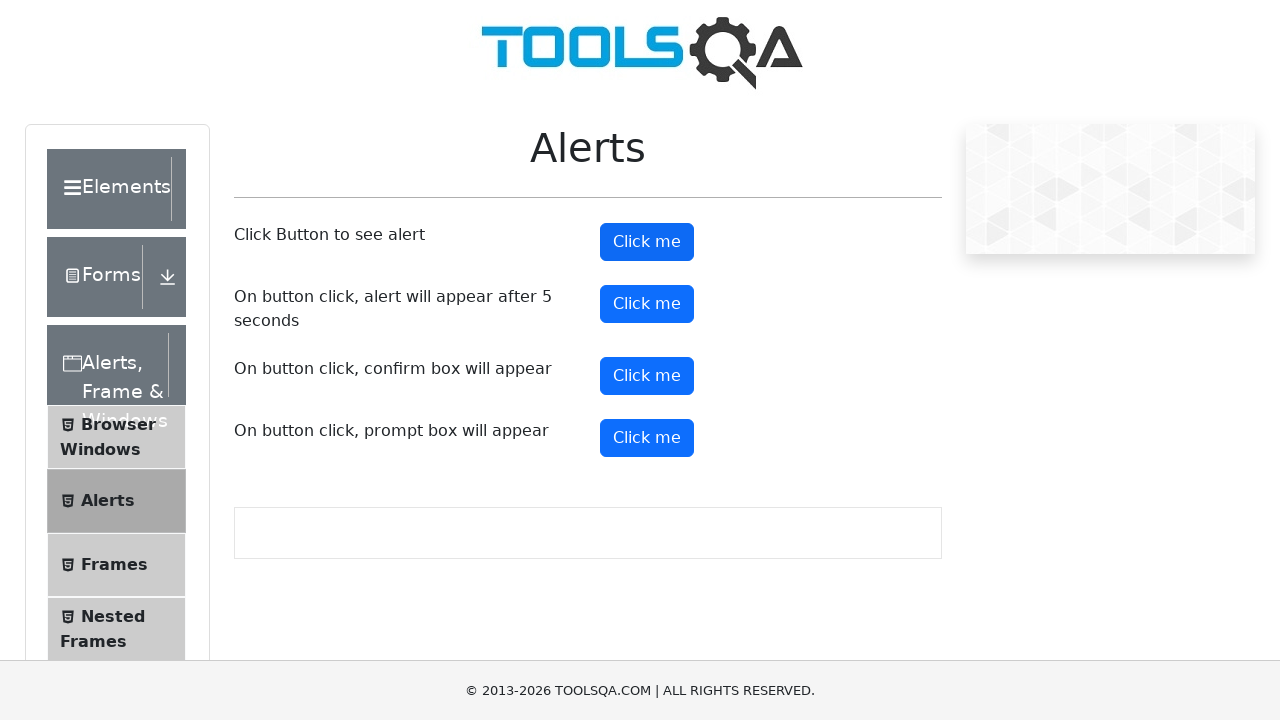

Set up dialog handler to accept alerts
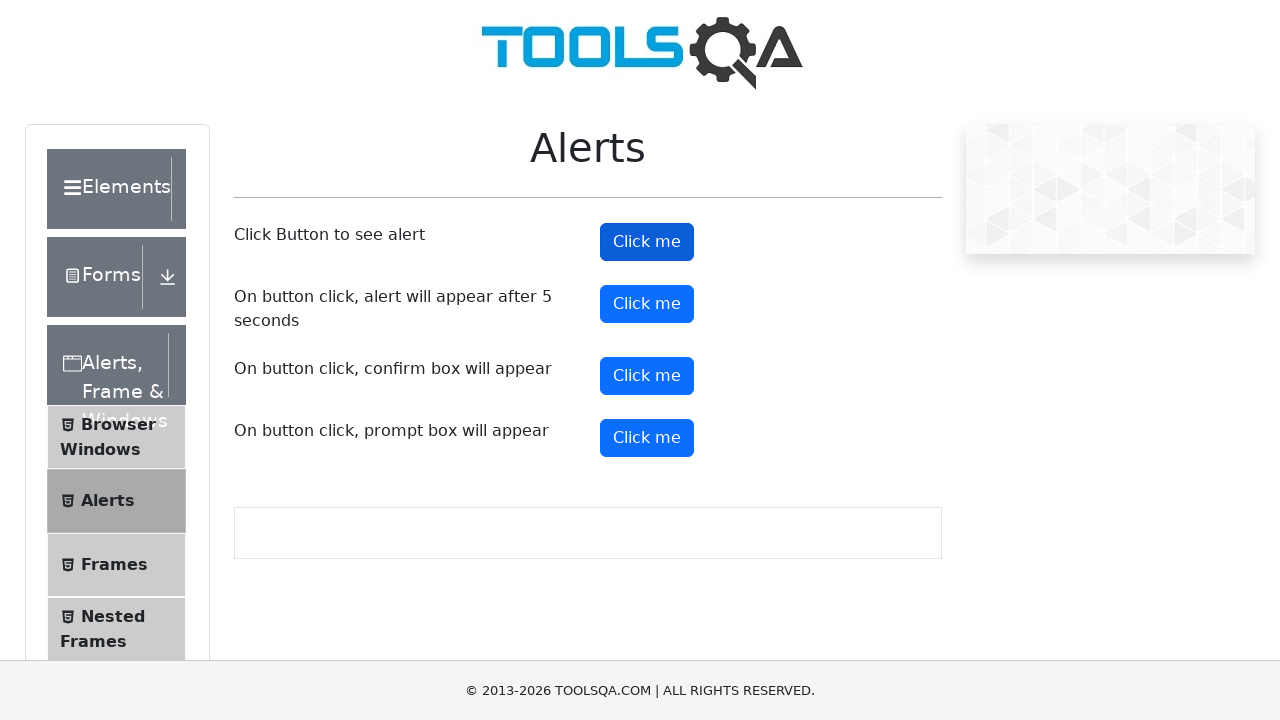

Clicked button to trigger timed alert at (647, 304) on #timerAlertButton
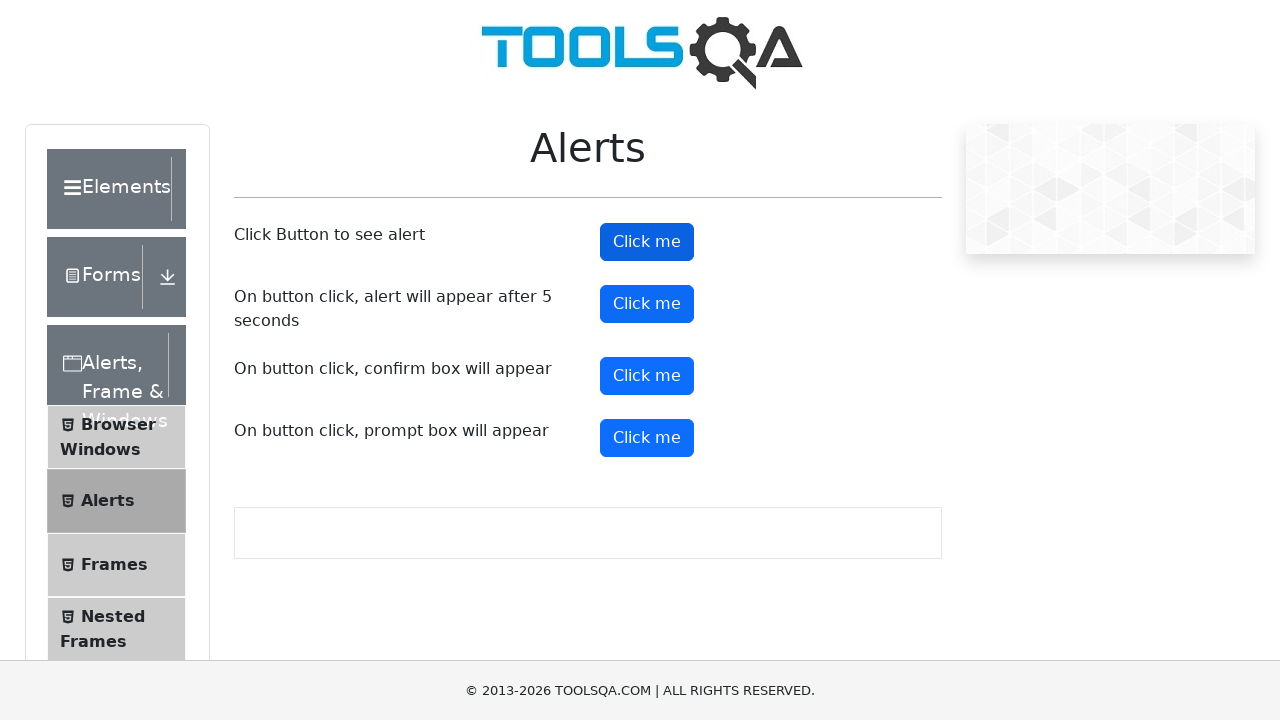

Waited 6 seconds for timed alert to appear and be accepted
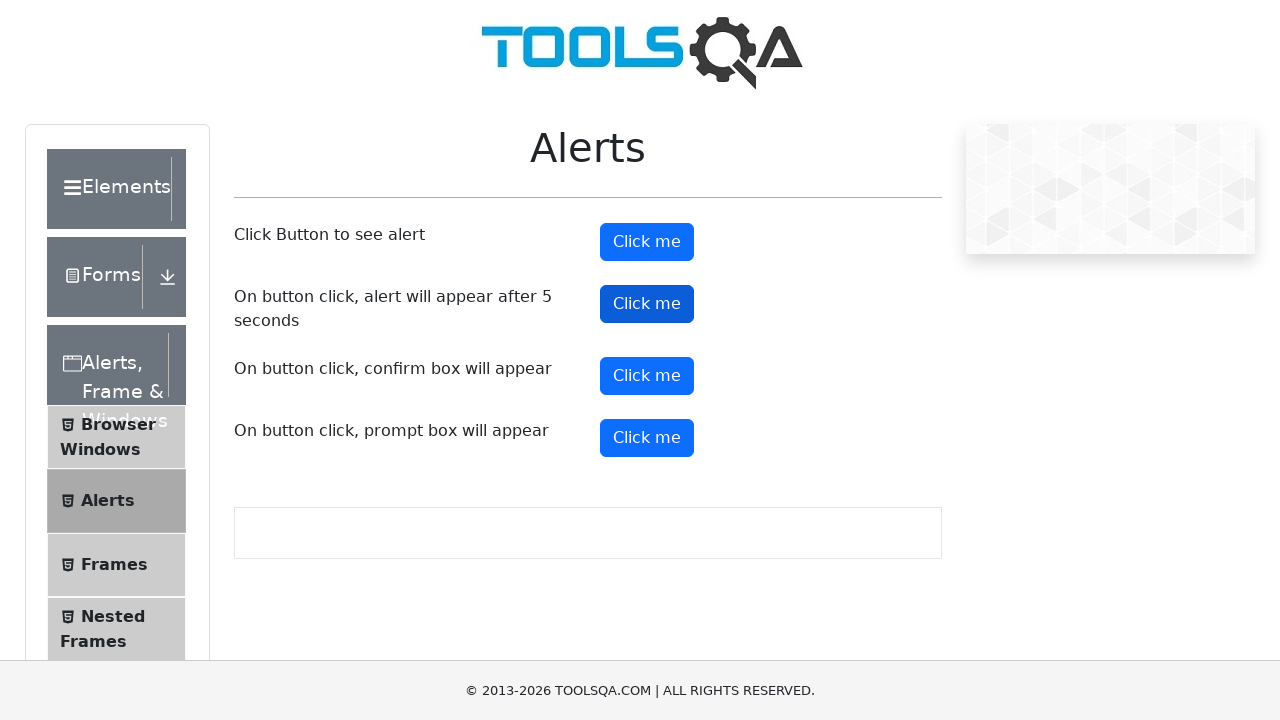

Clicked button to trigger confirmation dialog at (647, 376) on xpath=//*[@id='confirmButton']
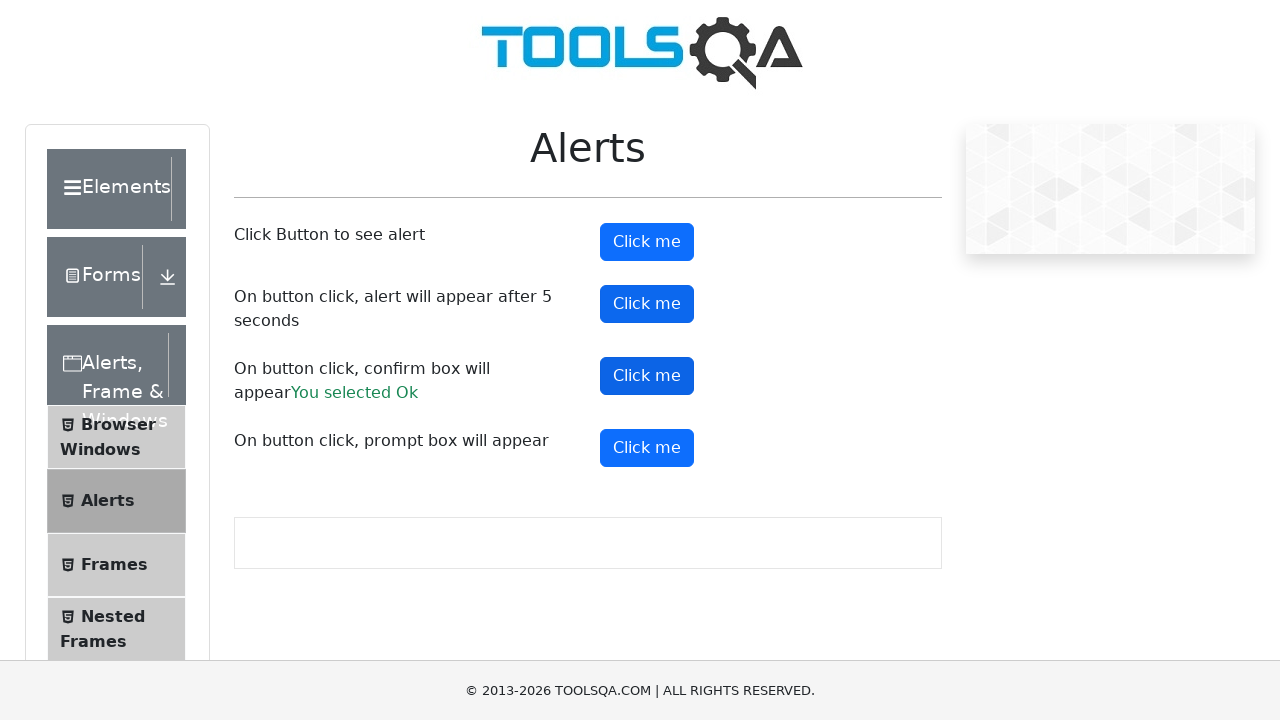

Set up dialog handler to dismiss confirmation
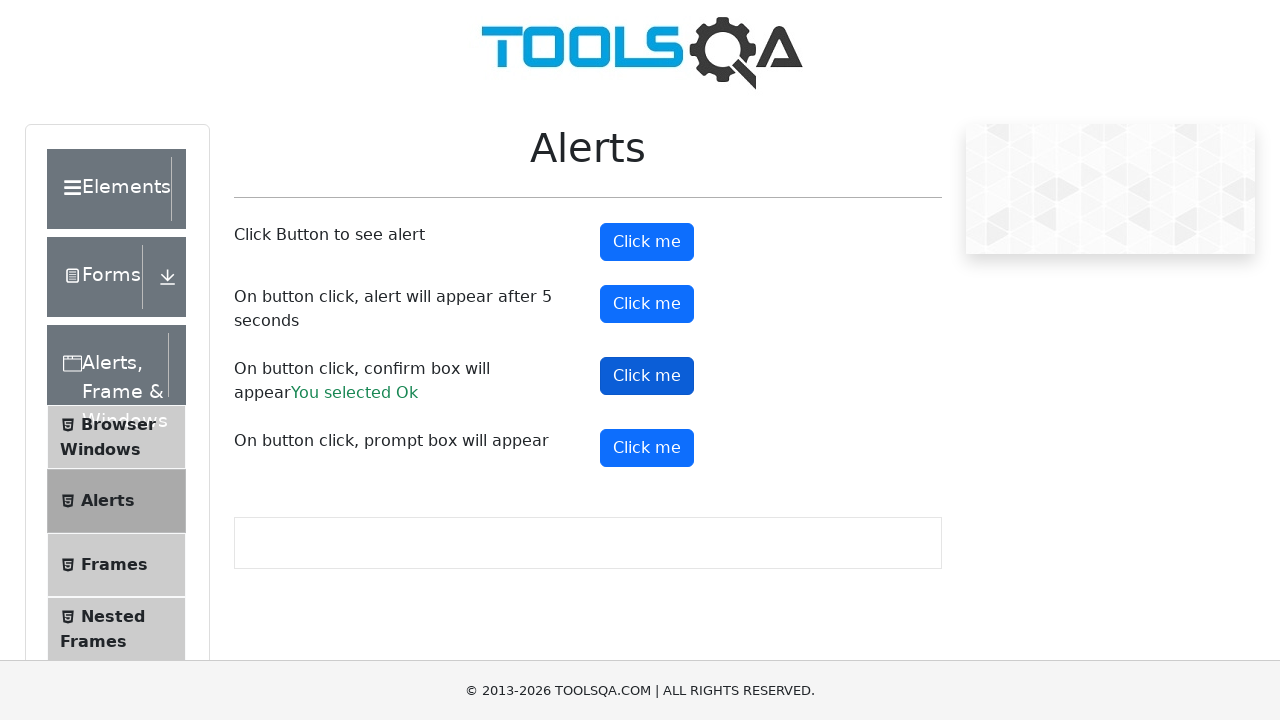

Clicked confirmation button and dismissed the dialog at (647, 376) on xpath=//*[@id='confirmButton']
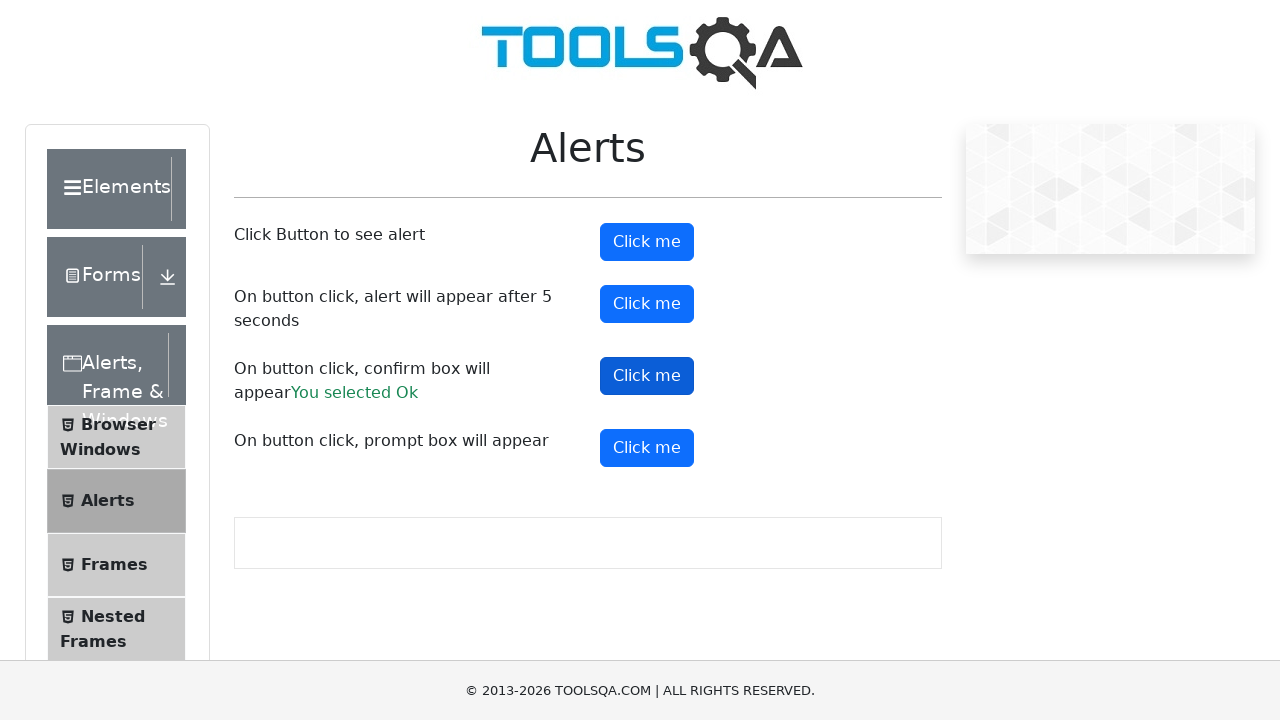

Scrolled down 350 pixels to view prompt button
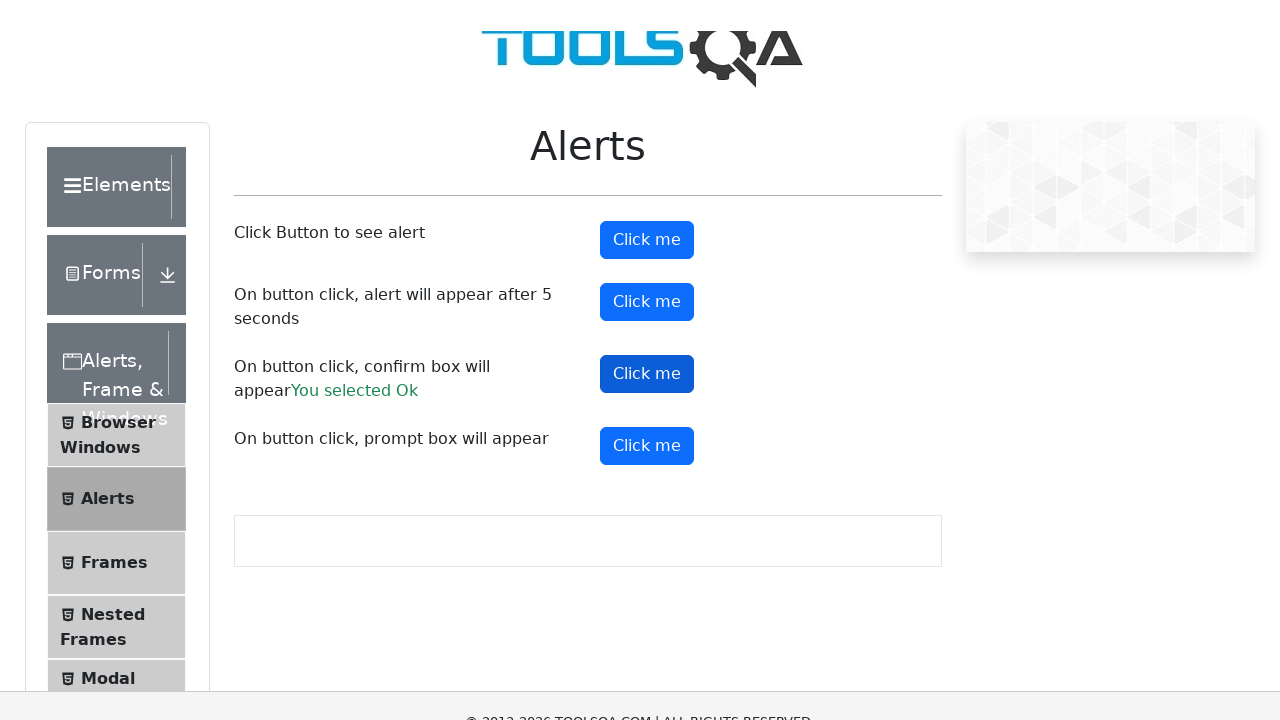

Set up dialog handler to accept prompt with 'hi'
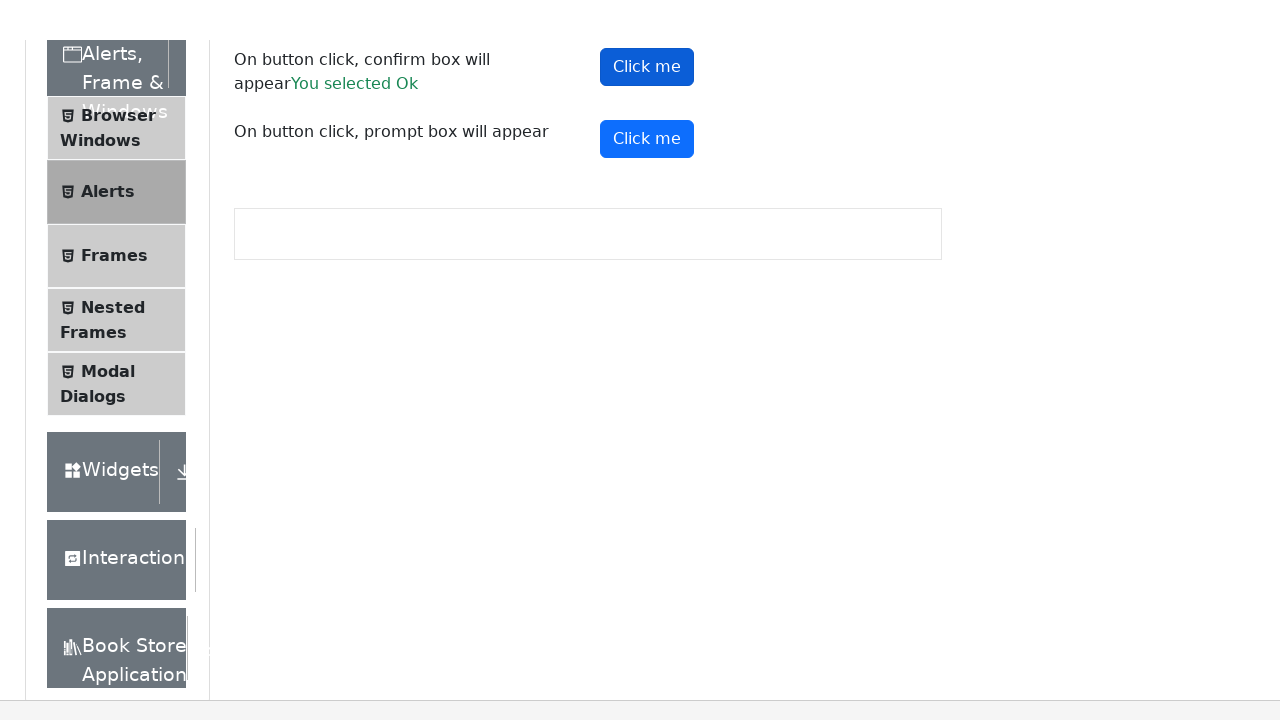

Clicked prompt button and entered text in dialog at (647, 98) on #promtButton
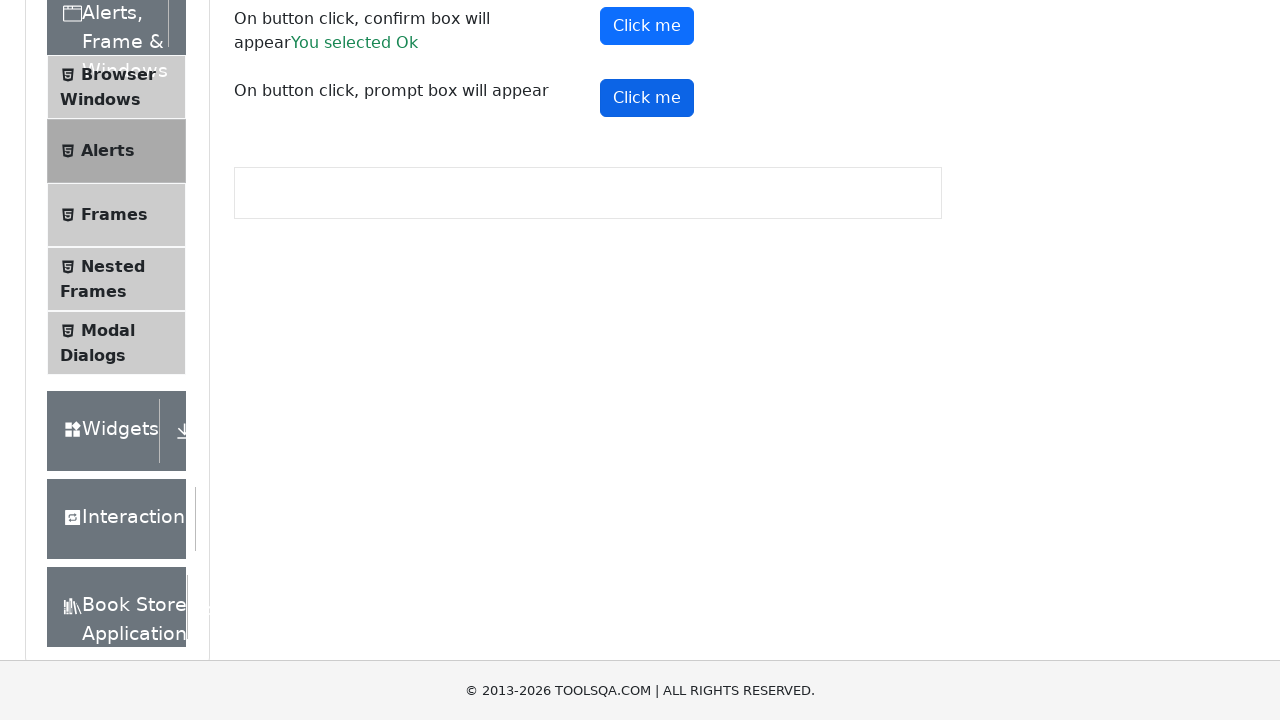

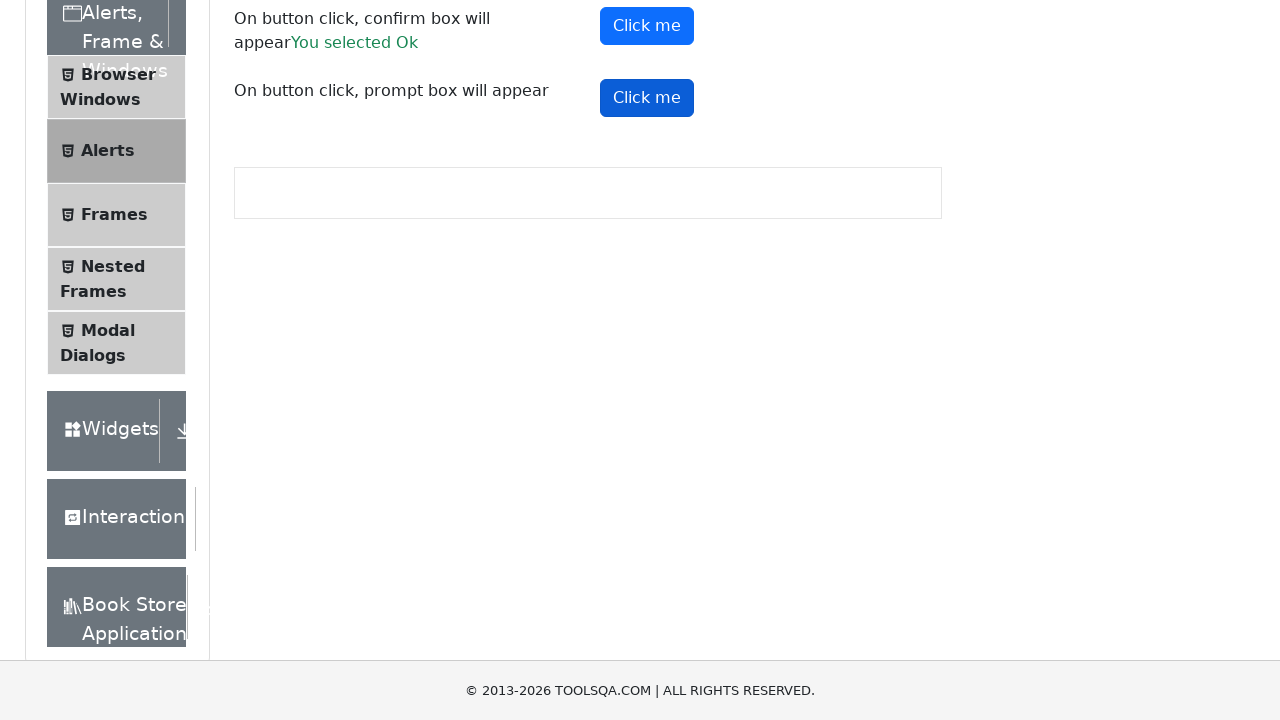